Tests form validation by clicking submit without filling any fields and verifying that required fields show error styling (red borders).

Starting URL: https://demoqa.com/automation-practice-form

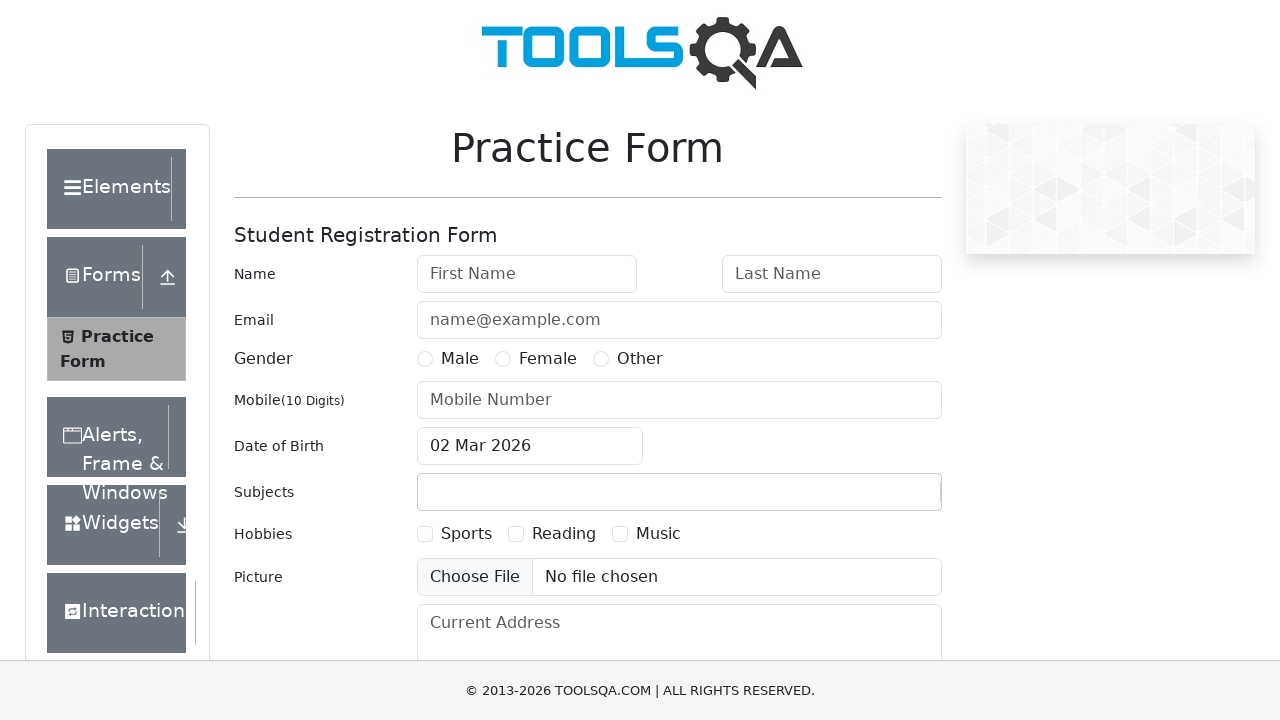

Clicked submit button without filling any form fields to trigger validation at (885, 499) on #submit
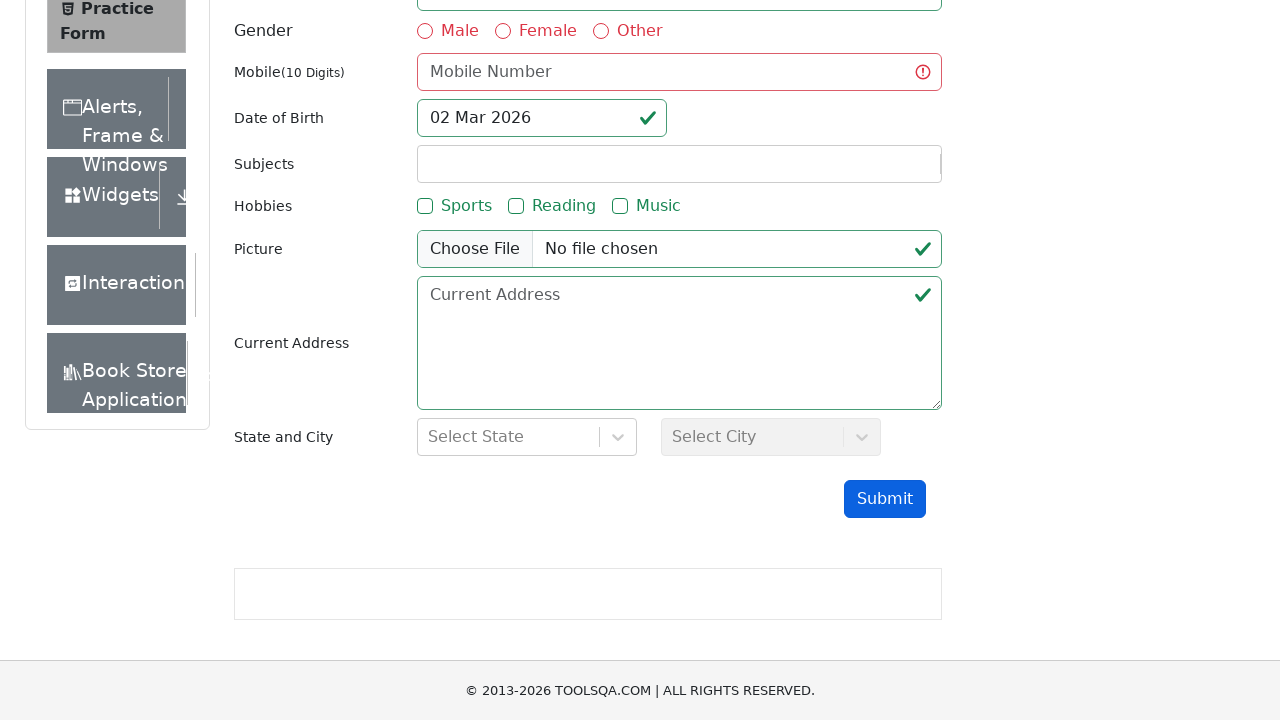

Verified that firstName field shows invalid state with red border
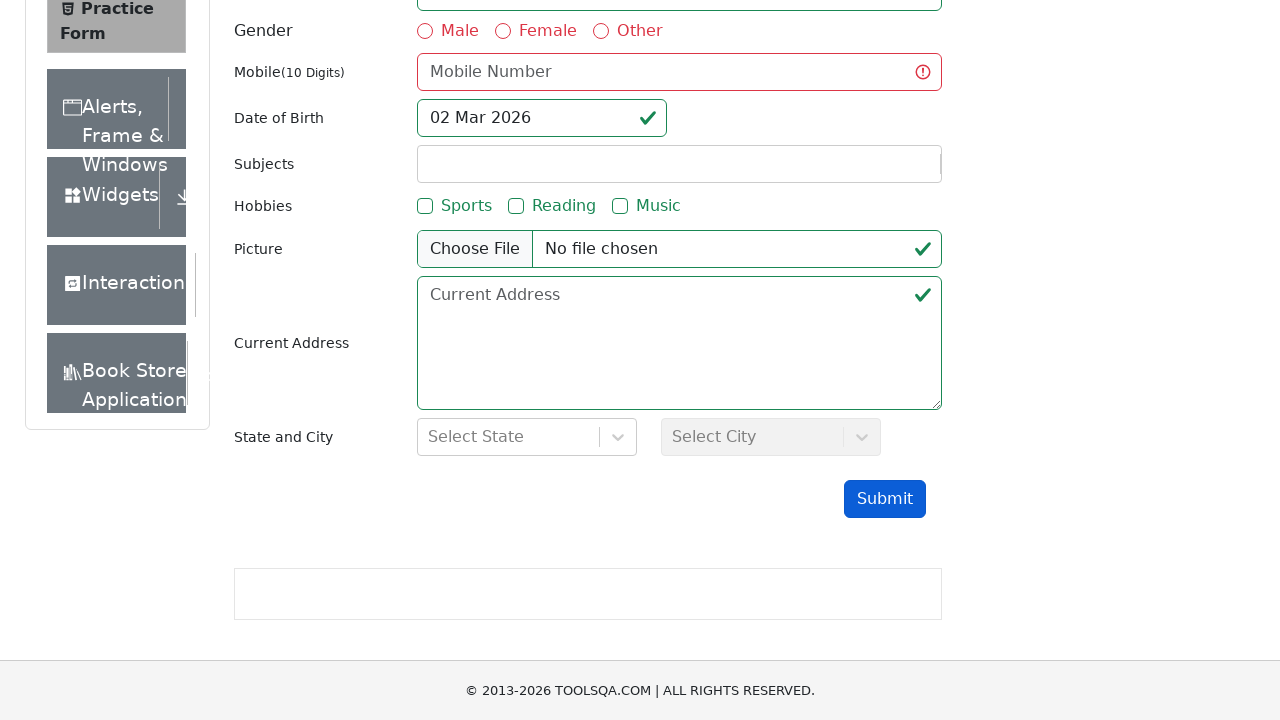

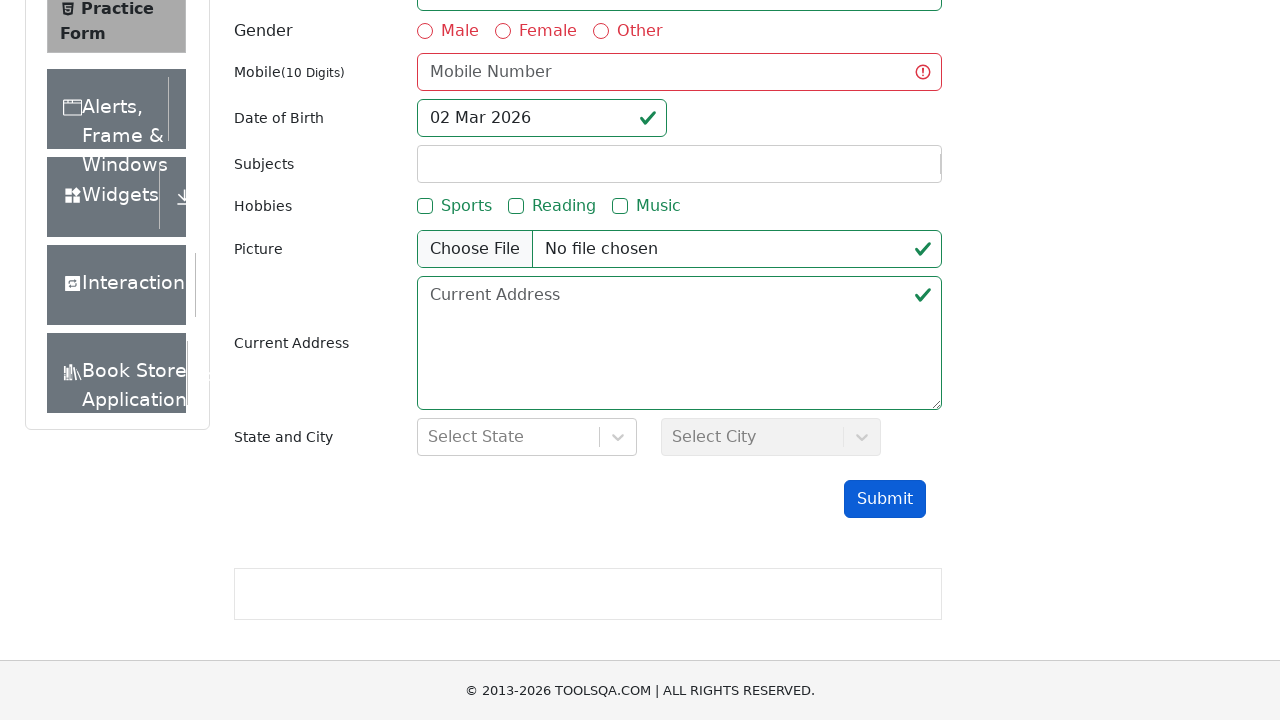